Fills out the student registration form with name, gender, and phone number, then submits it

Starting URL: https://demoqa.com/automation-practice-form

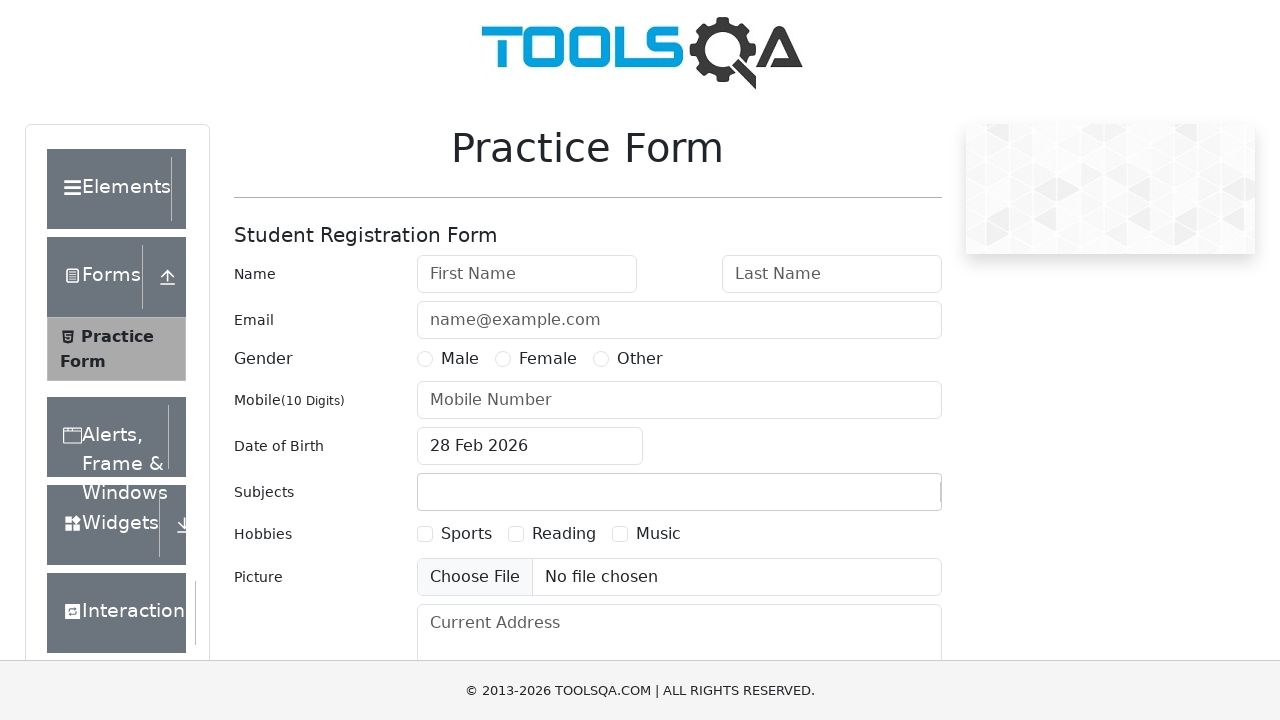

Filled first name field with 'Oleg' on input#firstName
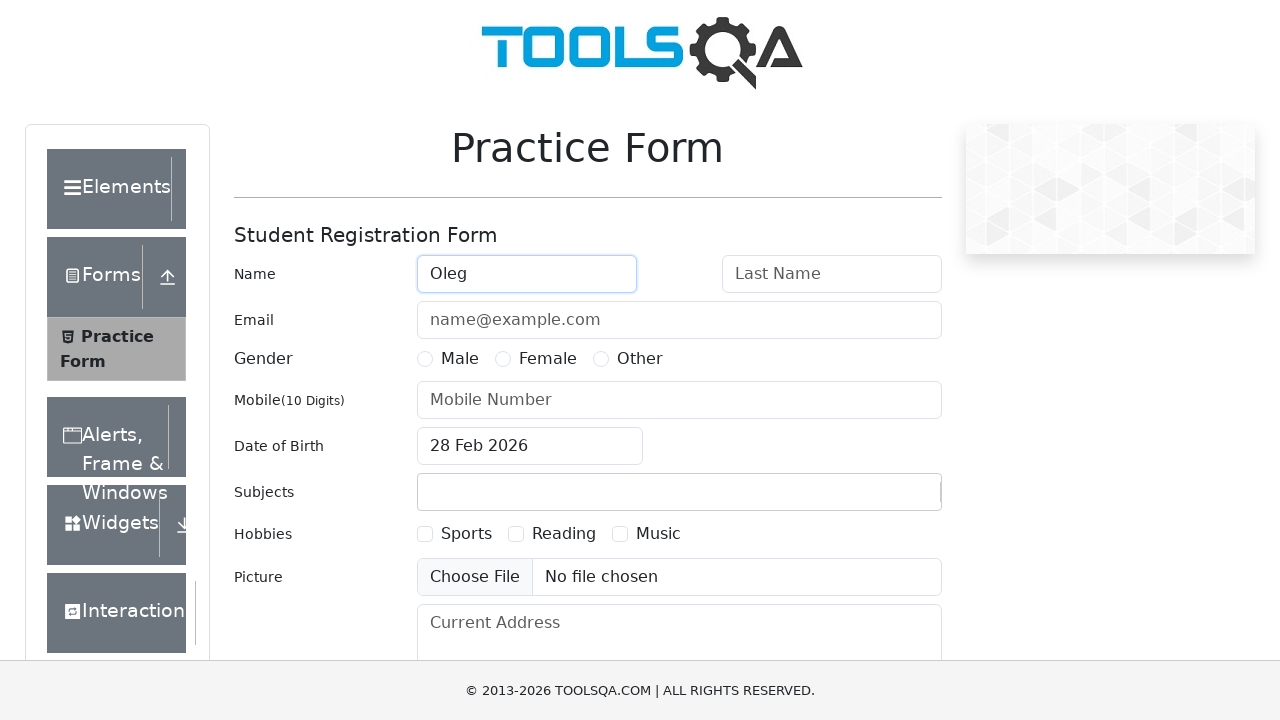

Filled last name field with 'Komarov' on input#lastName
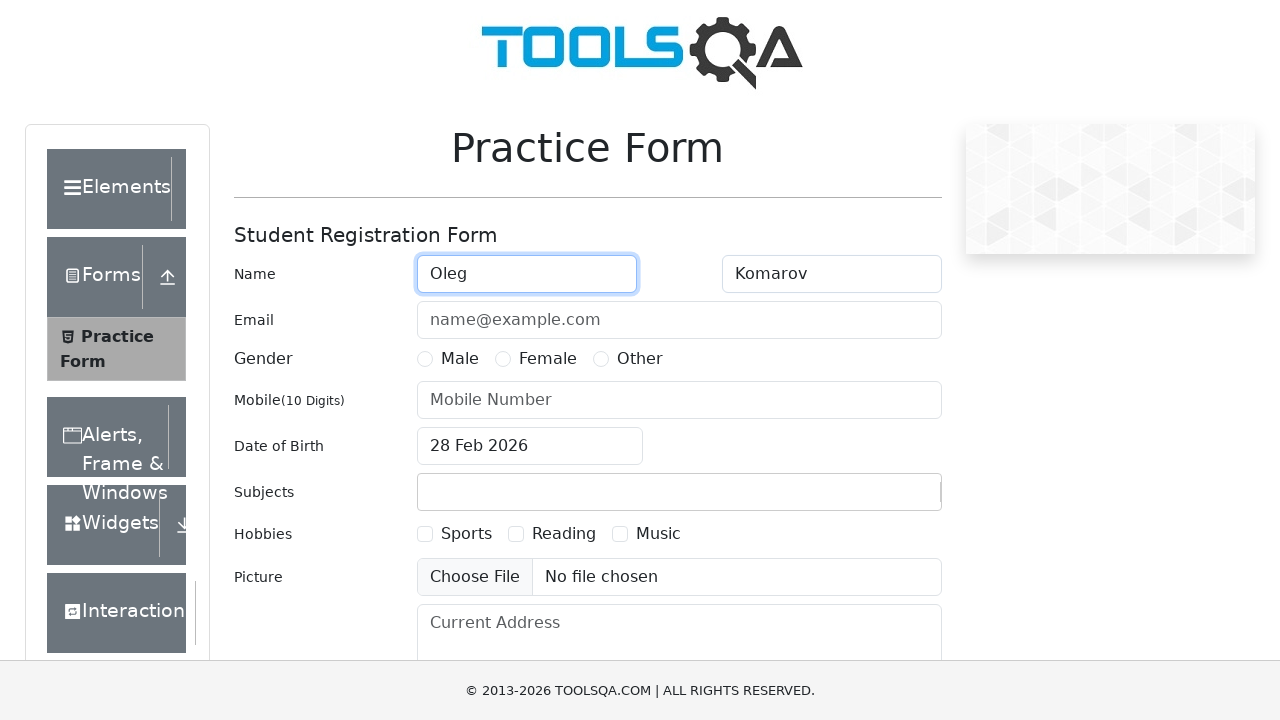

Selected gender radio button at (460, 359) on label[for='gender-radio-1']
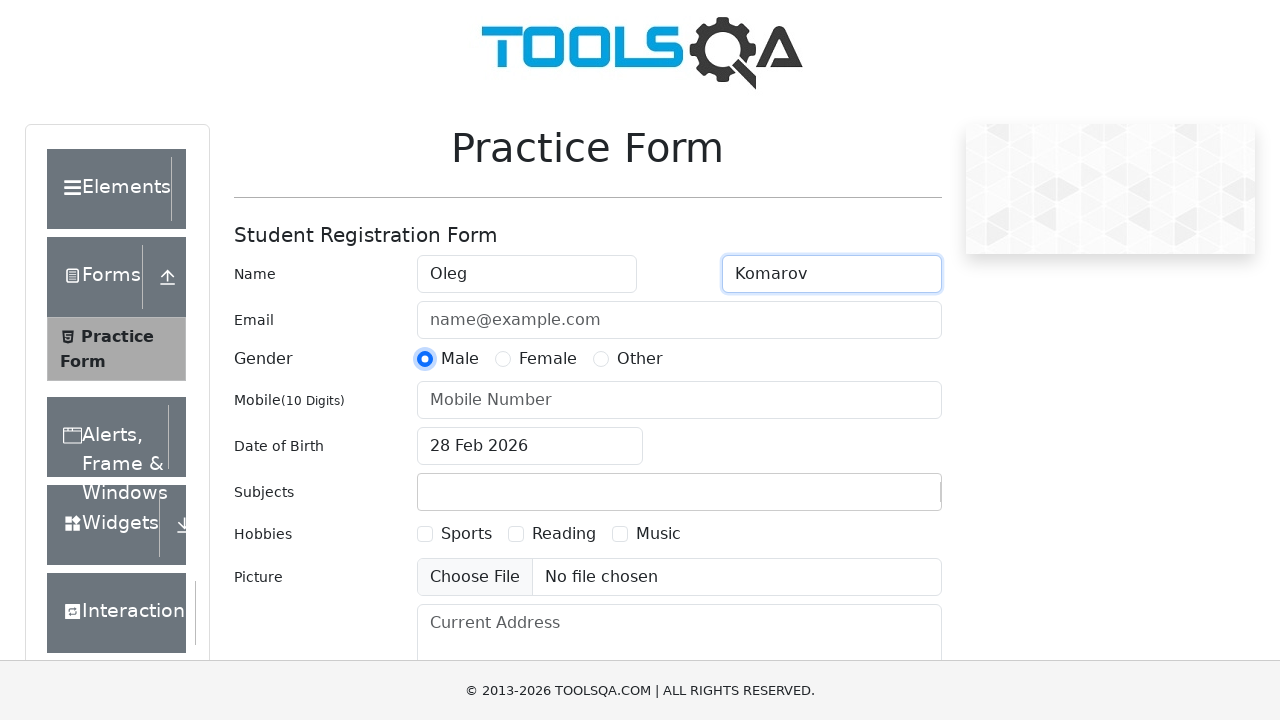

Filled phone number field with '89991114488' on input#userNumber
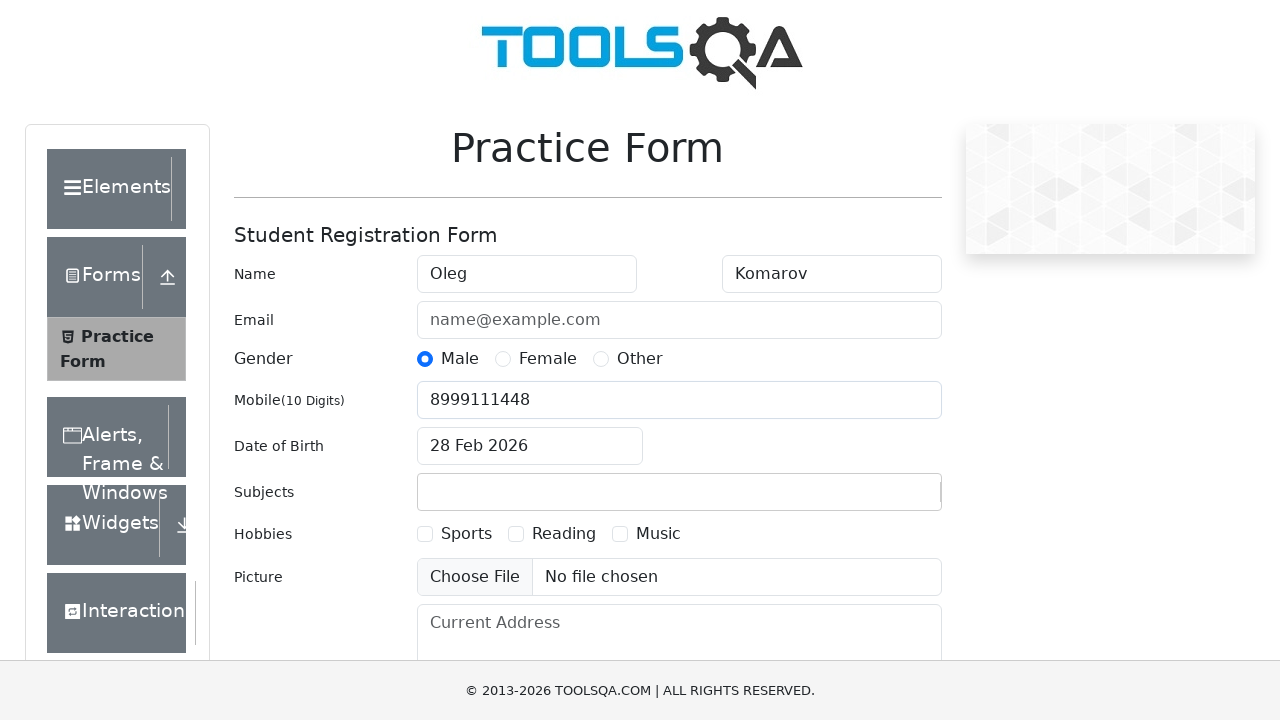

Clicked submit button to register student at (885, 499) on #submit
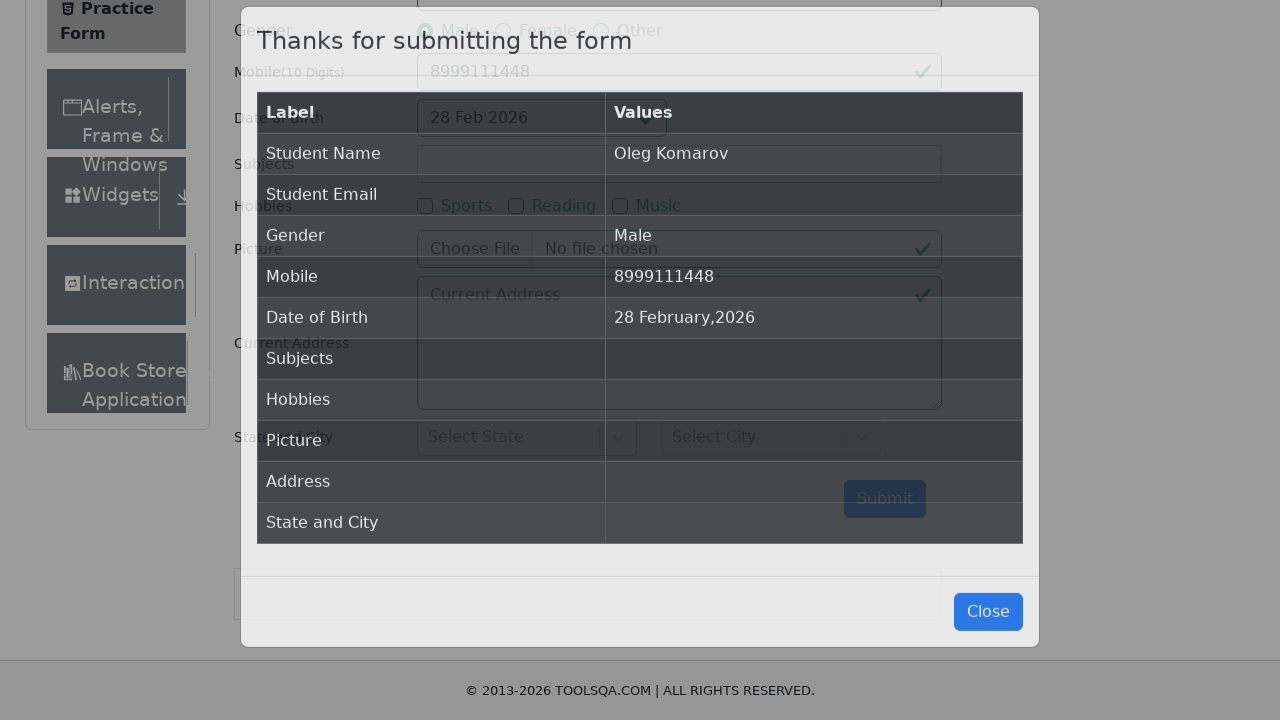

Registration confirmation appeared
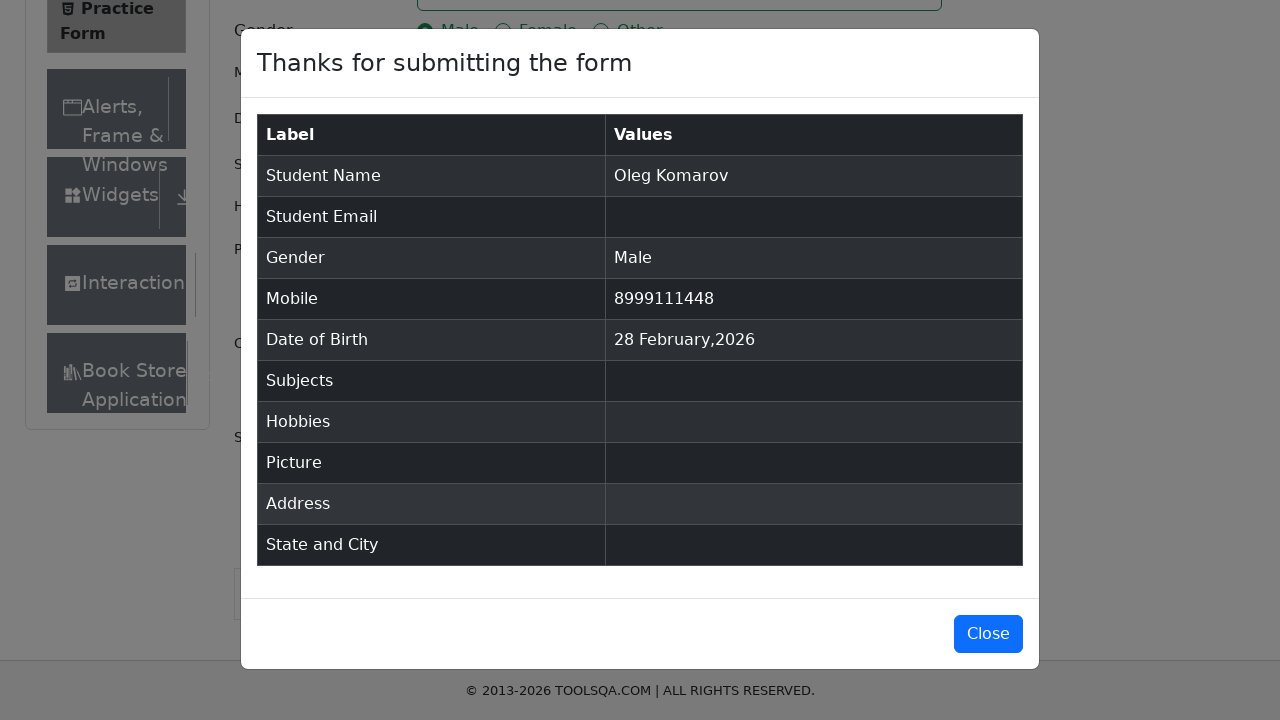

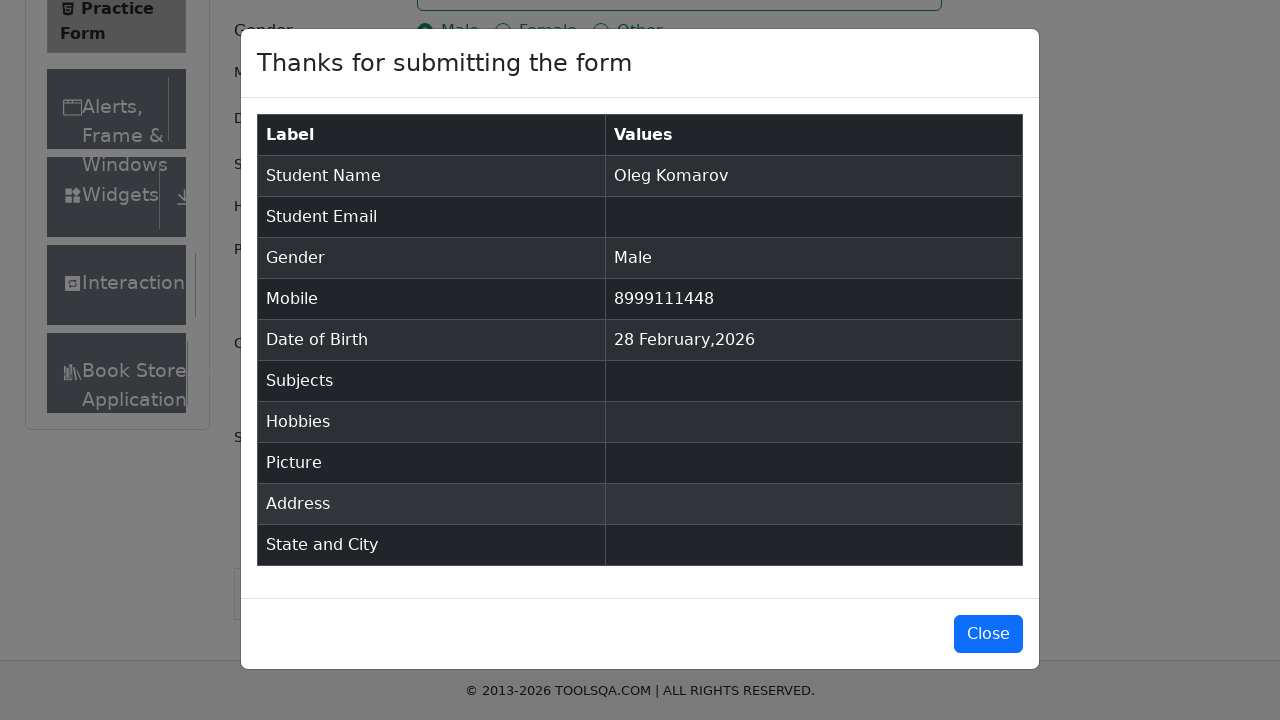